Tests opting out of A/B tests by adding a cookie before visiting the test page

Starting URL: http://the-internet.herokuapp.com

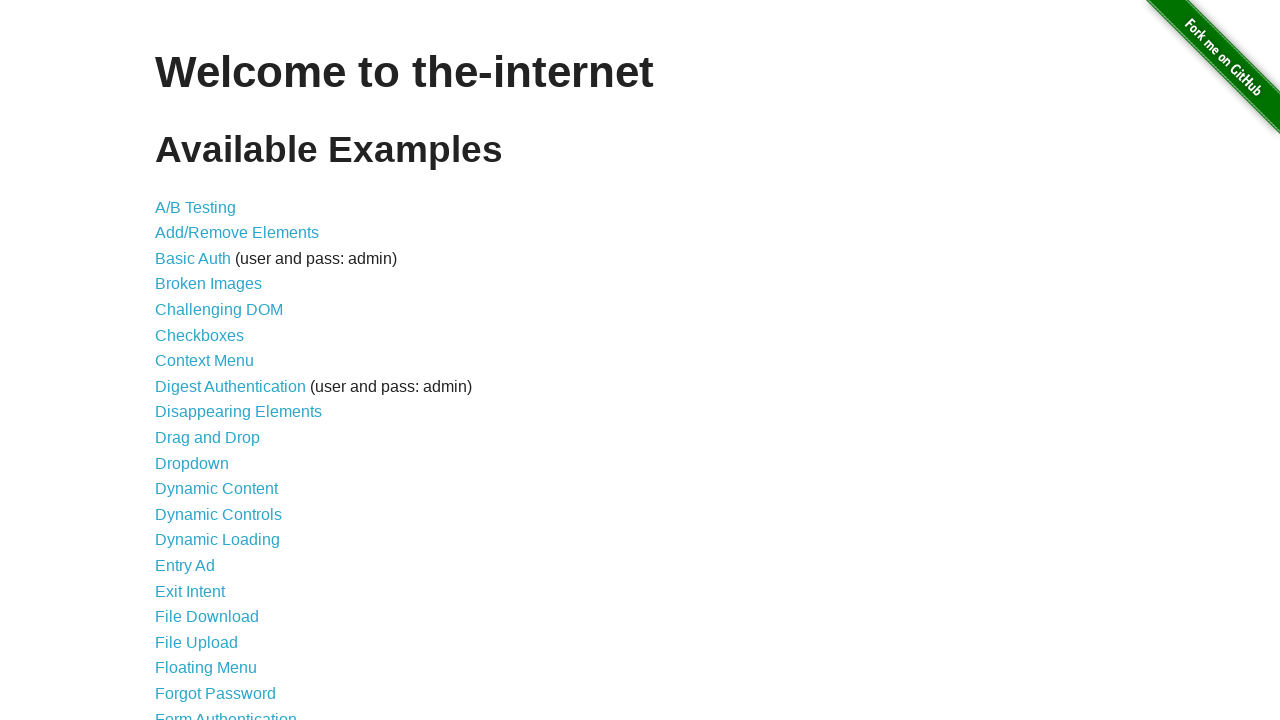

Added optimizelyOptOut cookie to opt out of A/B tests
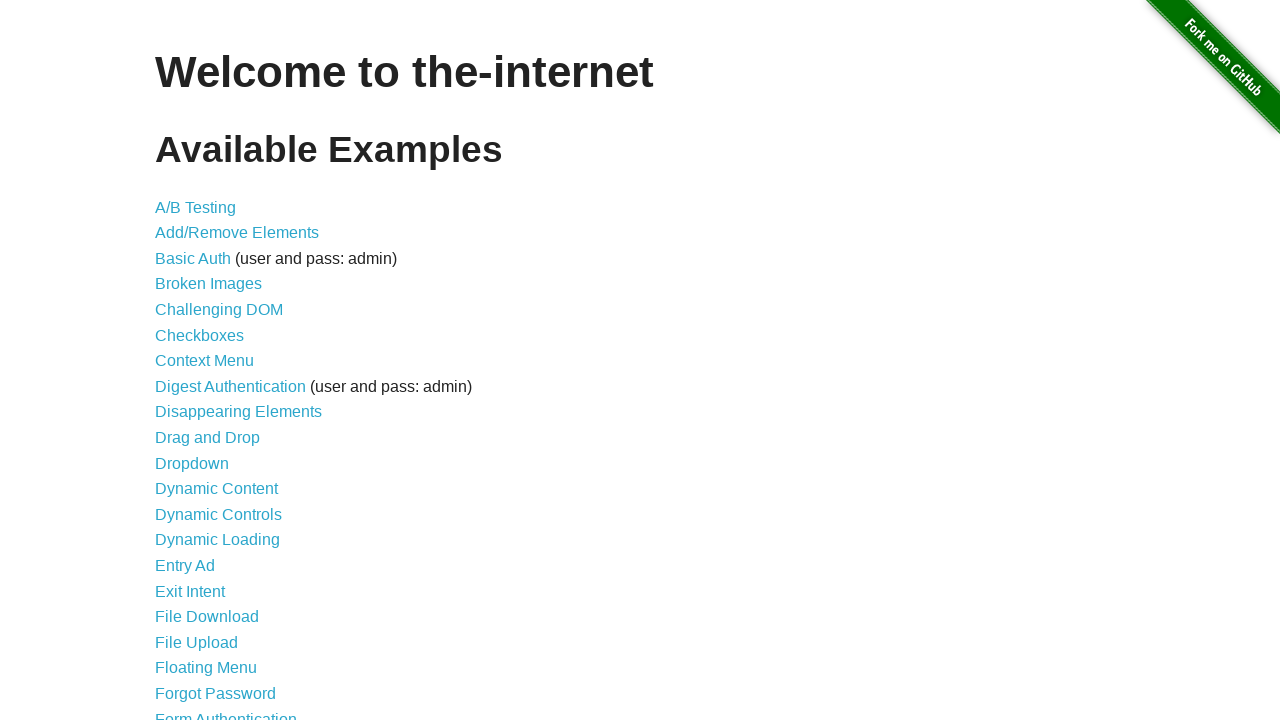

Navigated to A/B test page
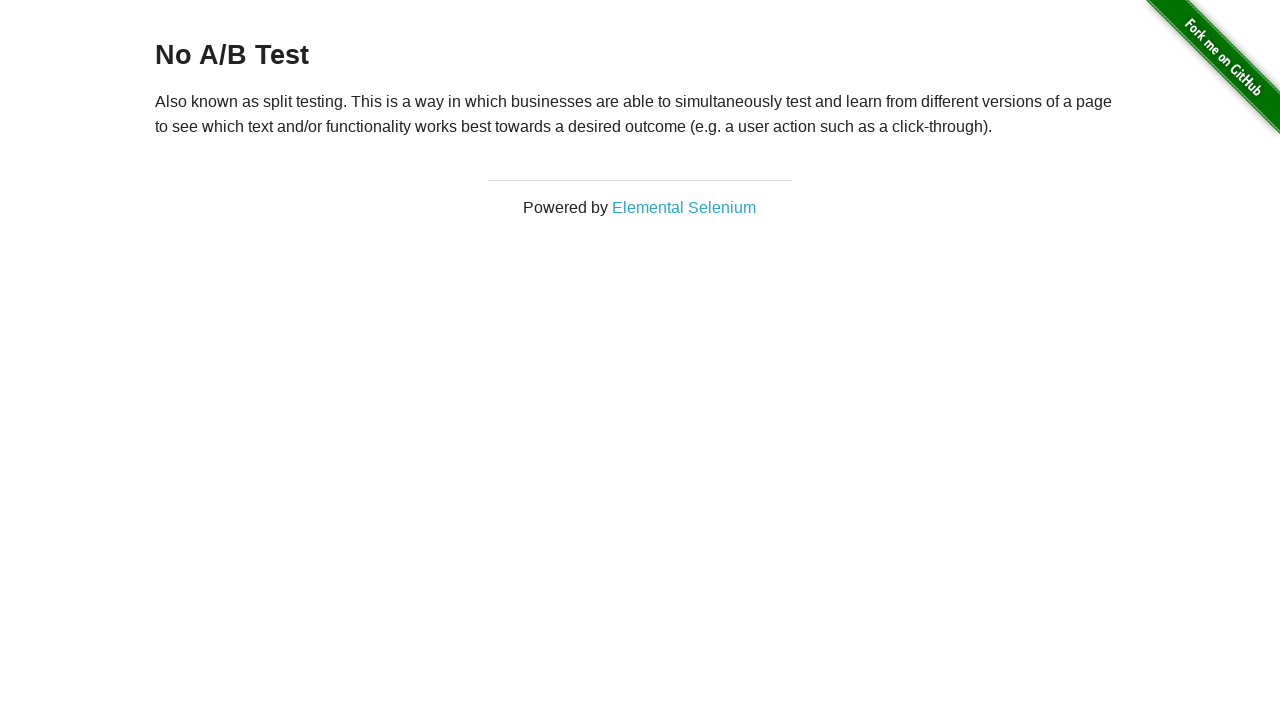

Retrieved heading text from page
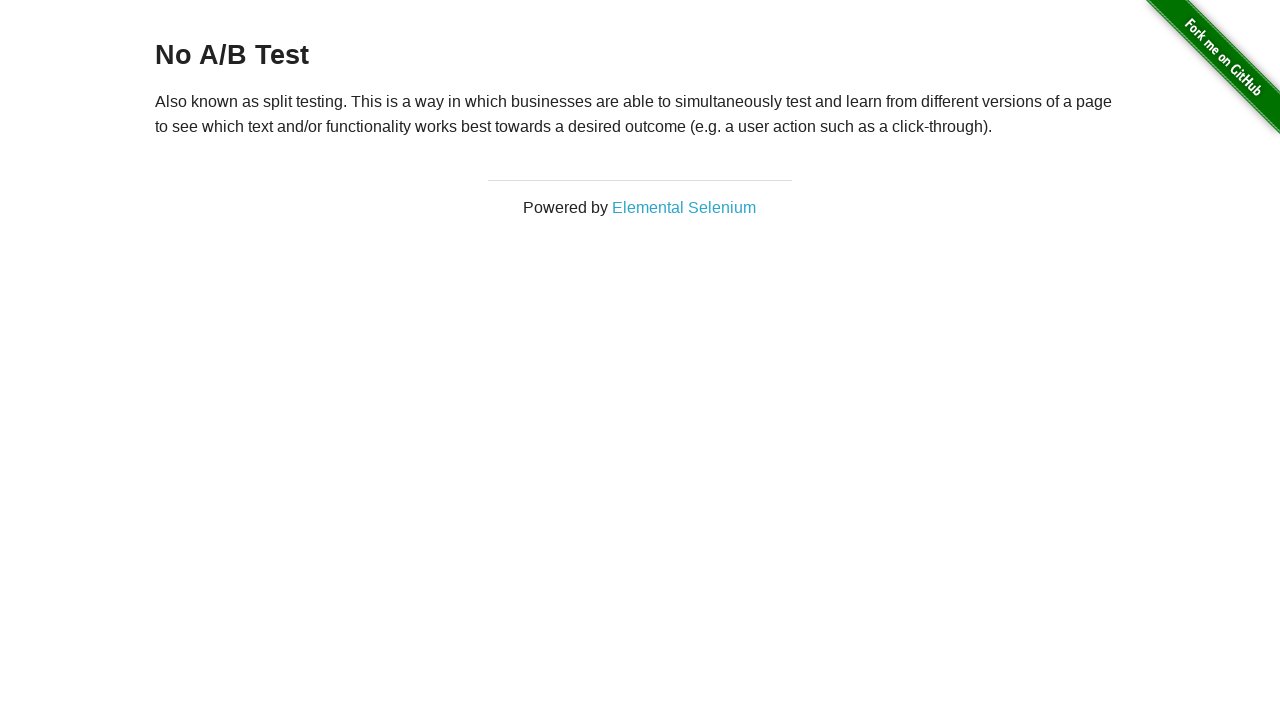

Verified heading text is 'No A/B Test' - opt-out successful
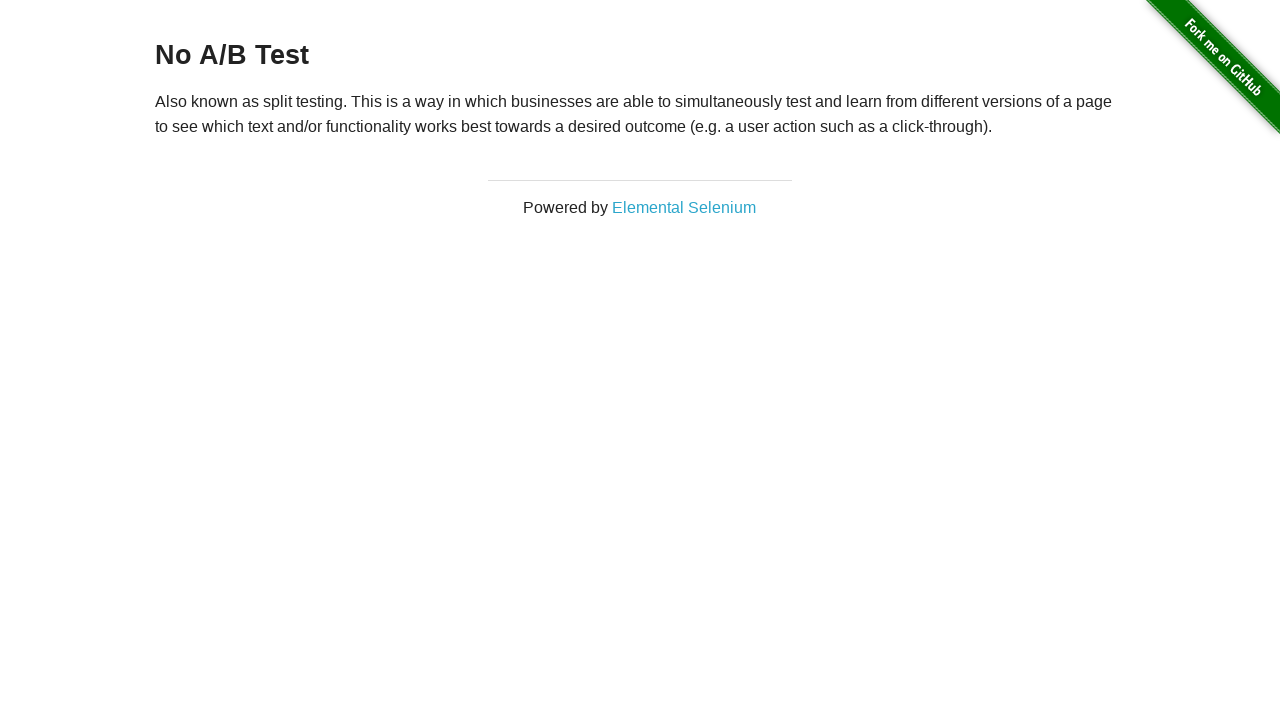

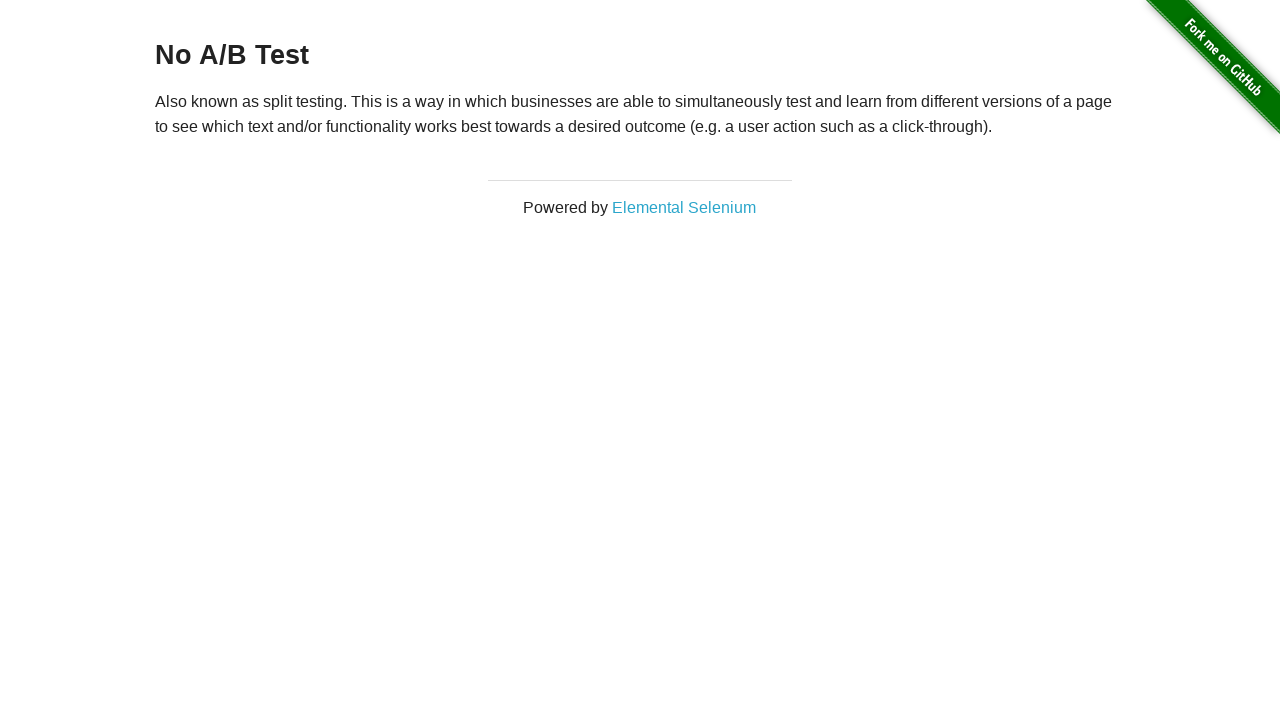